Performs a drag and drop action by offset from box A to box B's position

Starting URL: https://crossbrowsertesting.github.io/drag-and-drop

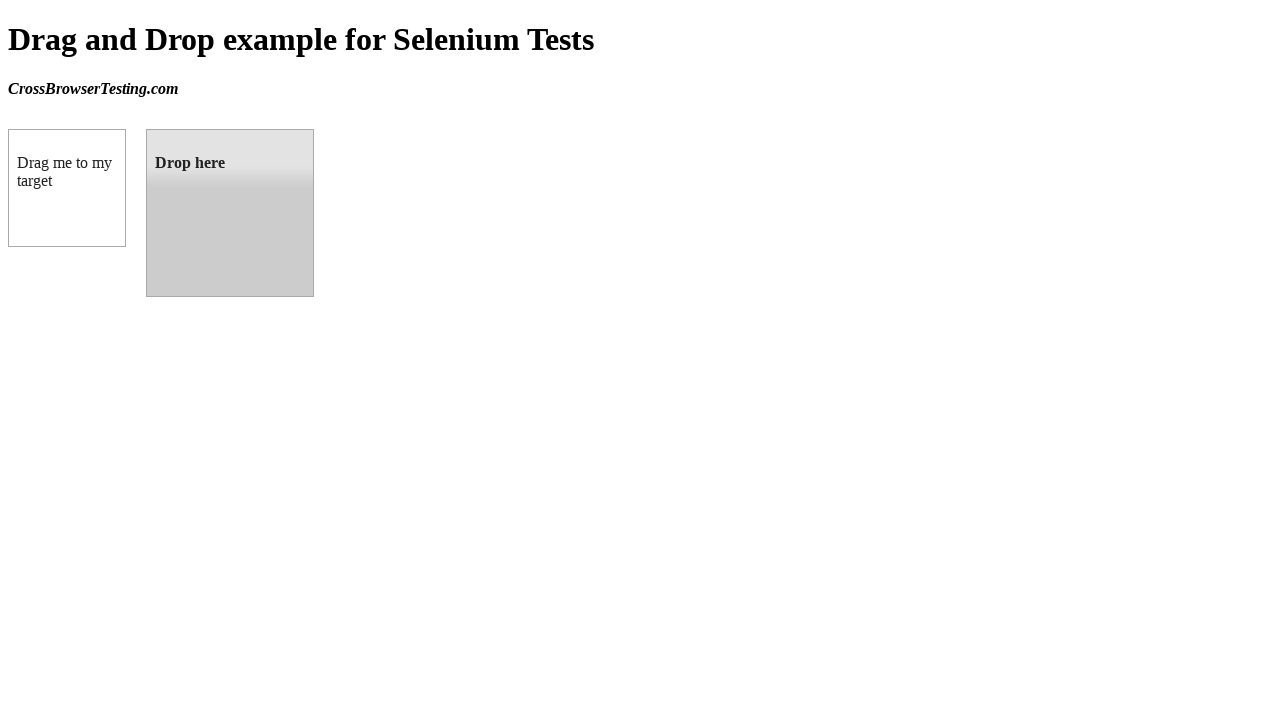

Waited for draggable element to load
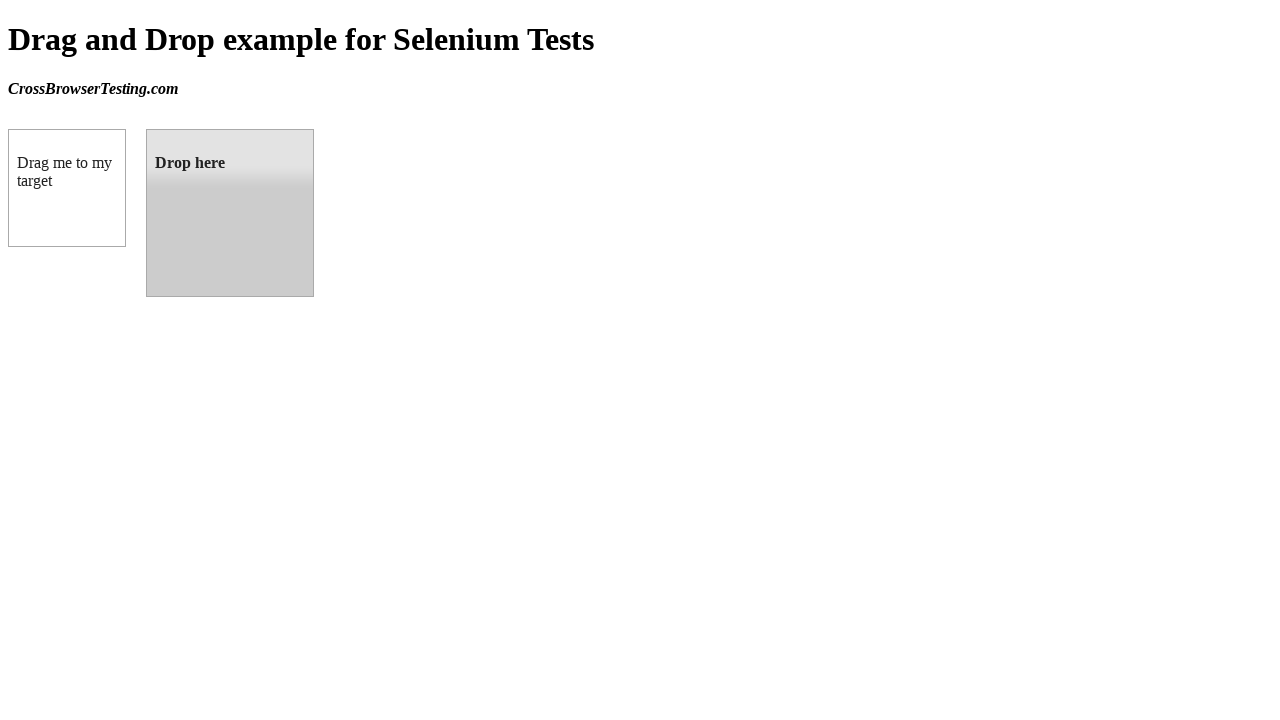

Located draggable source element (box A)
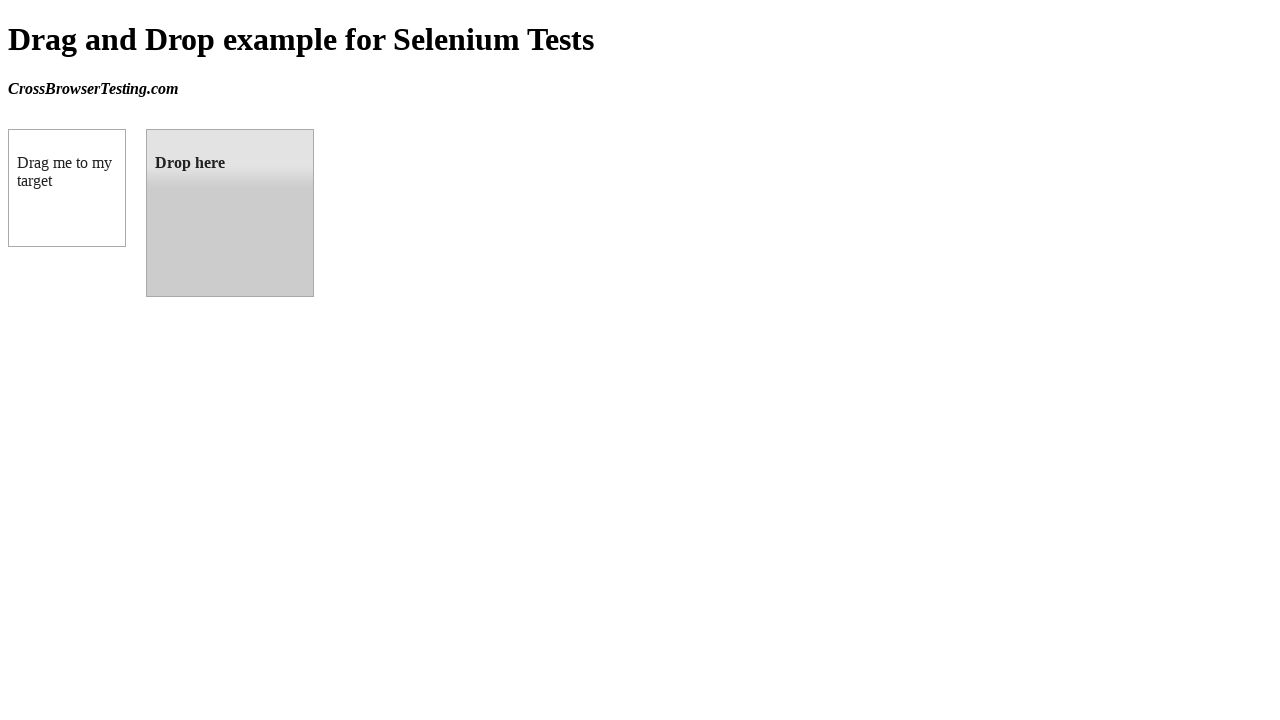

Located droppable target element (box B)
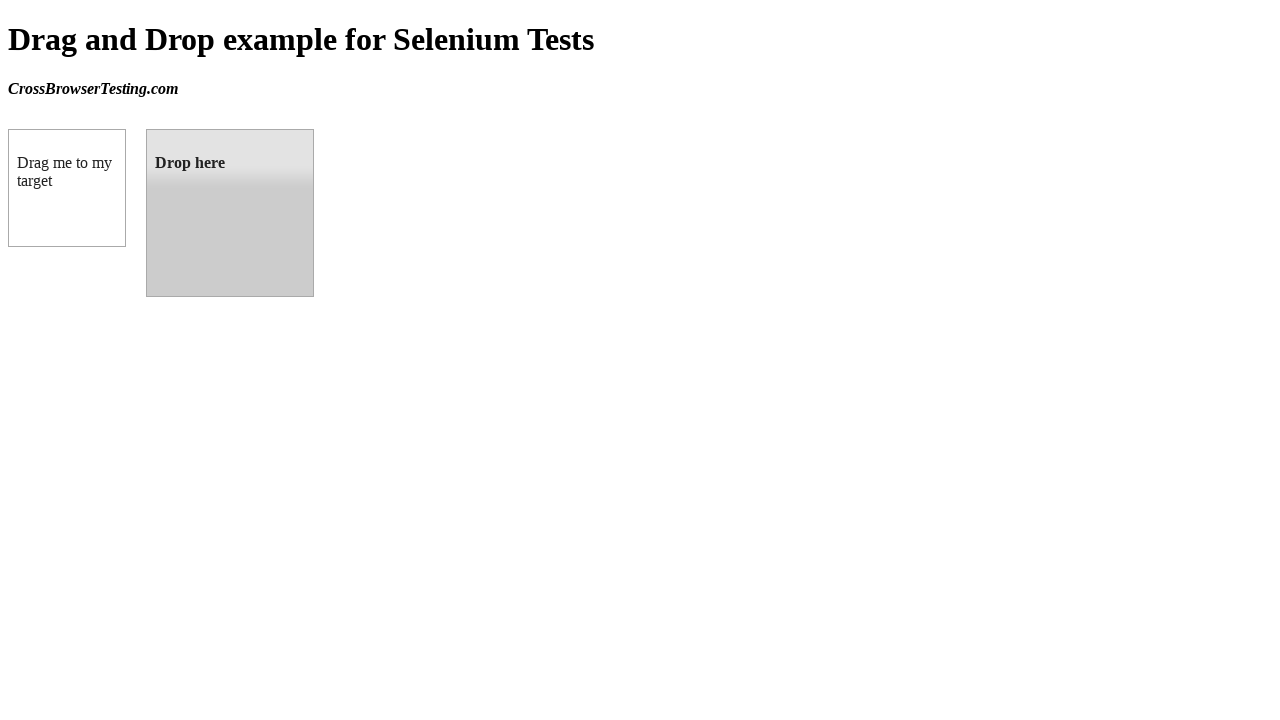

Retrieved target element bounding box coordinates
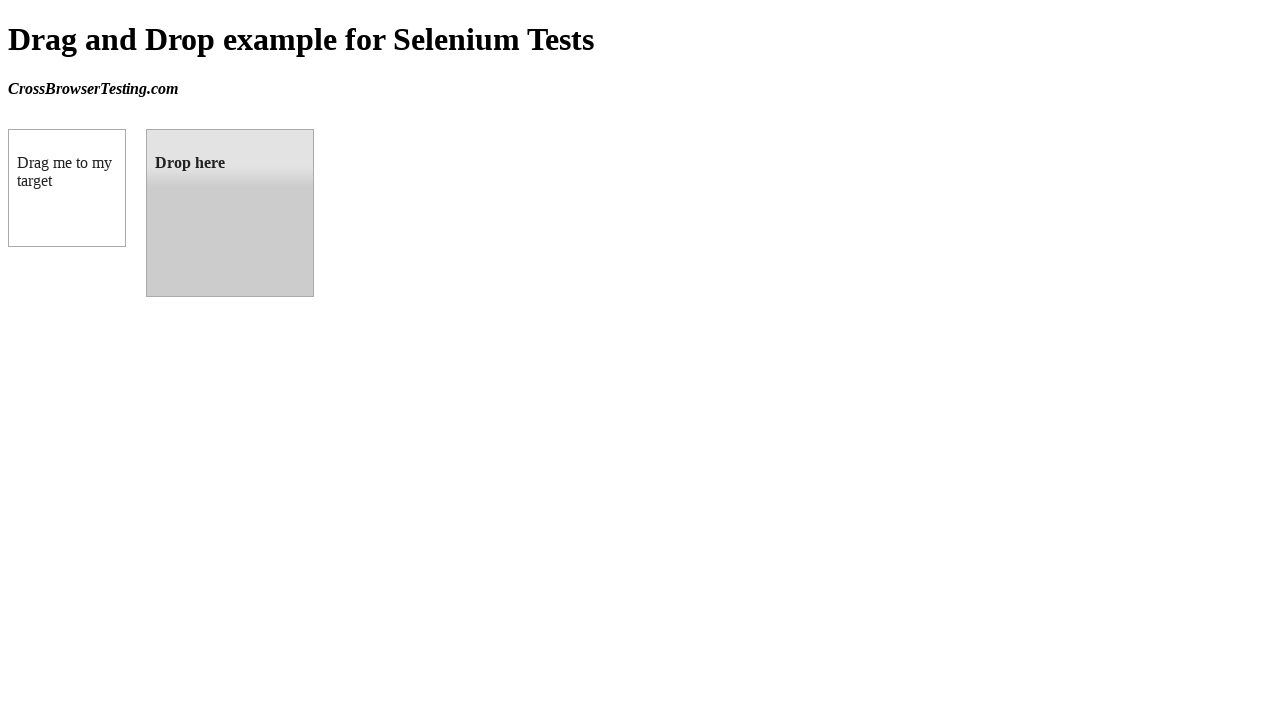

Performed drag and drop action from box A to box B at (230, 213)
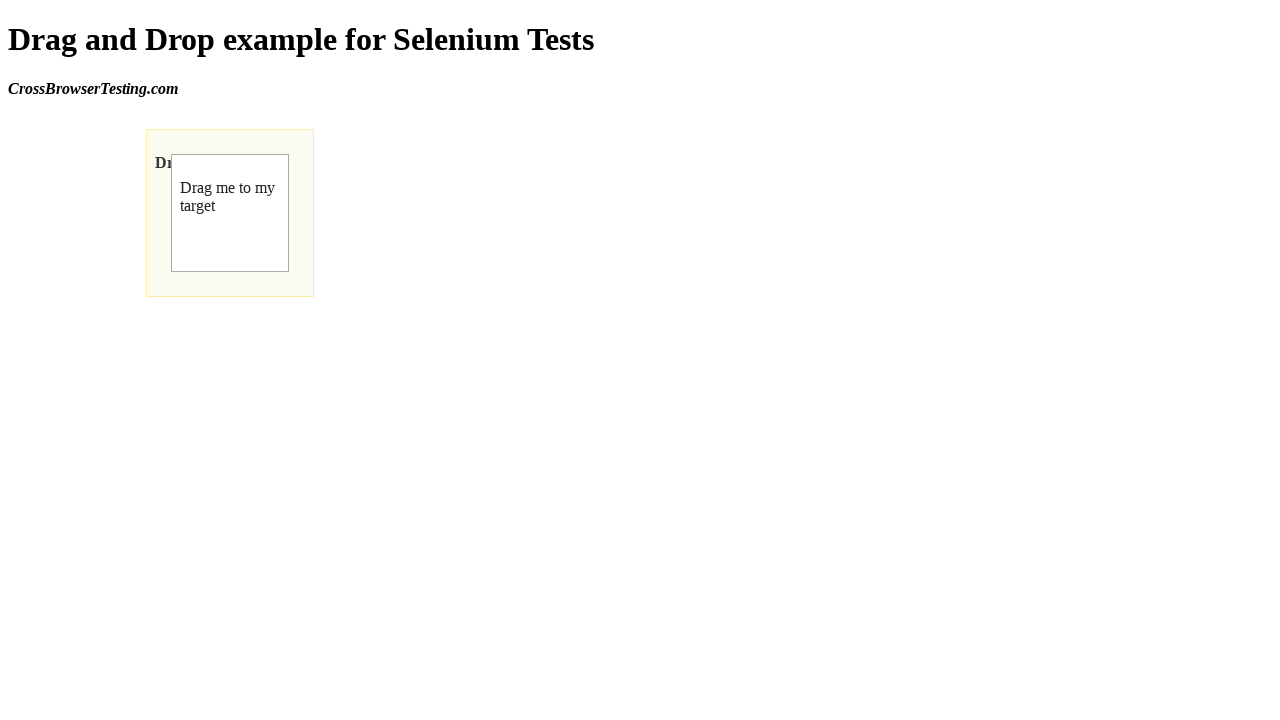

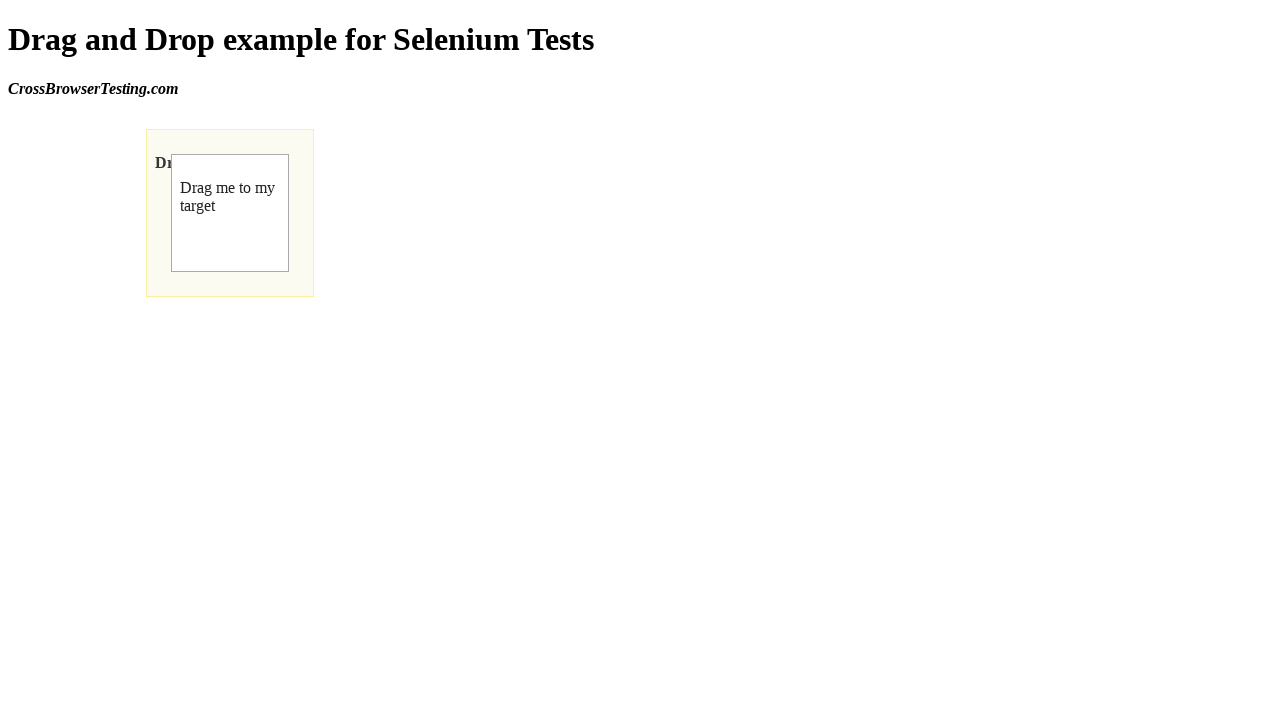